Tests multi-select dropdown by scrolling to the colors dropdown and selecting multiple color options using different selection methods.

Starting URL: https://testautomationpractice.blogspot.com/

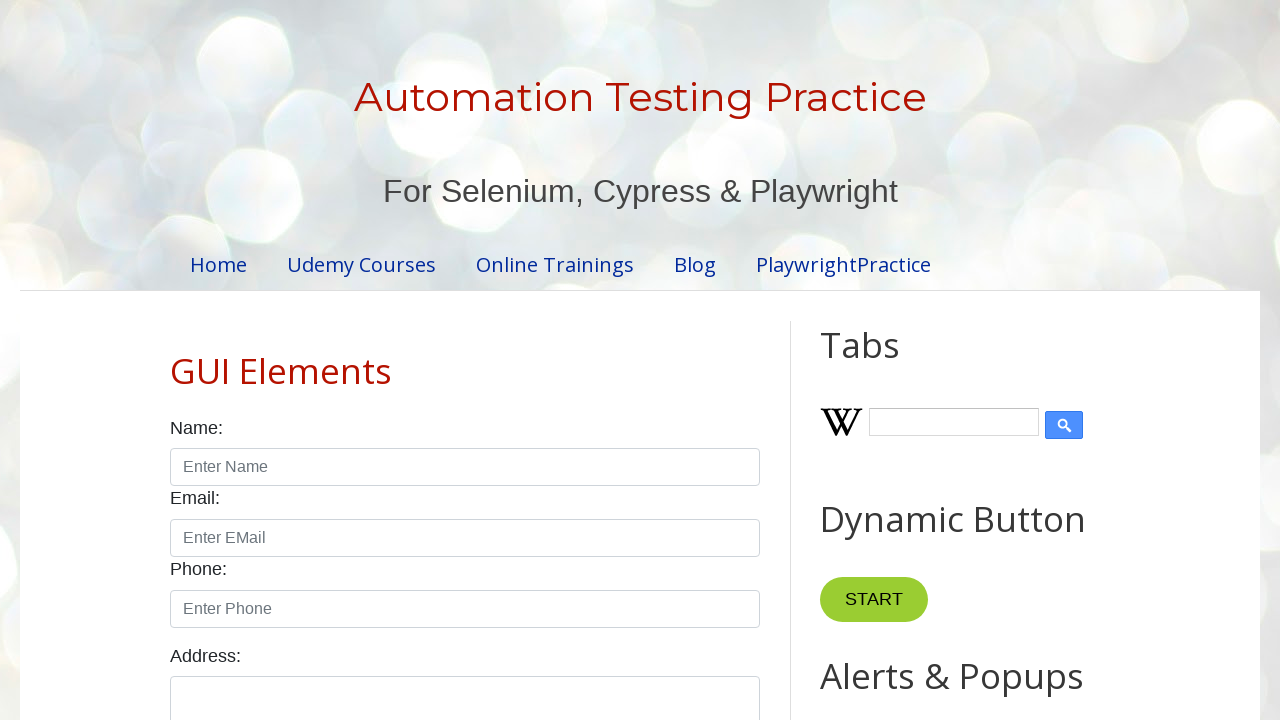

Scrolled to Colors dropdown label
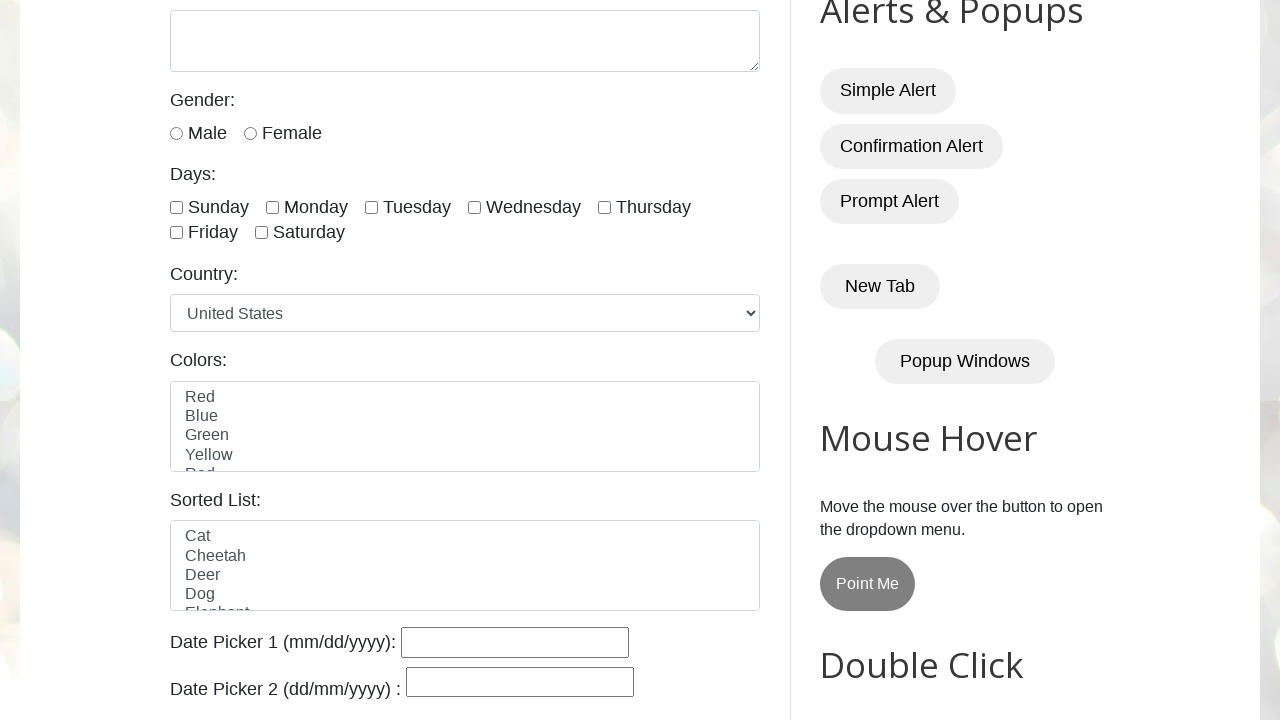

Selected Red option from colors dropdown at (465, 398) on select#colors option:text('Red')
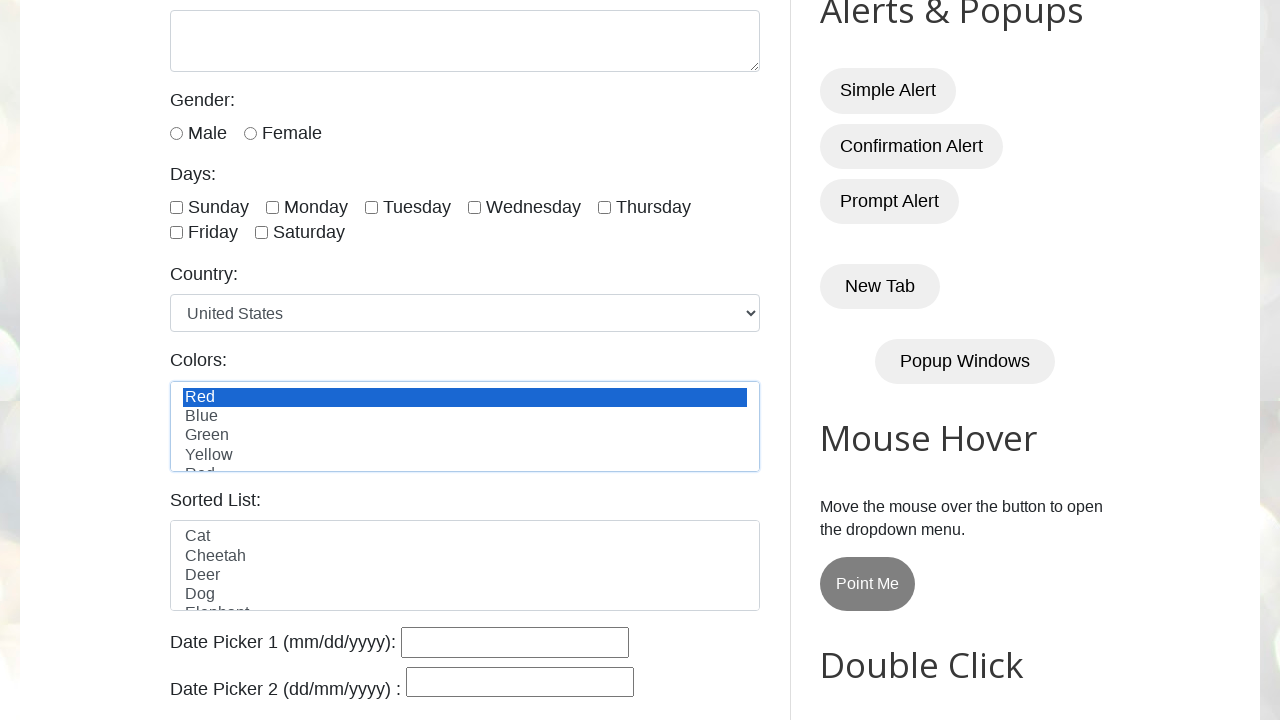

Selected Blue option by index from colors dropdown on select#colors
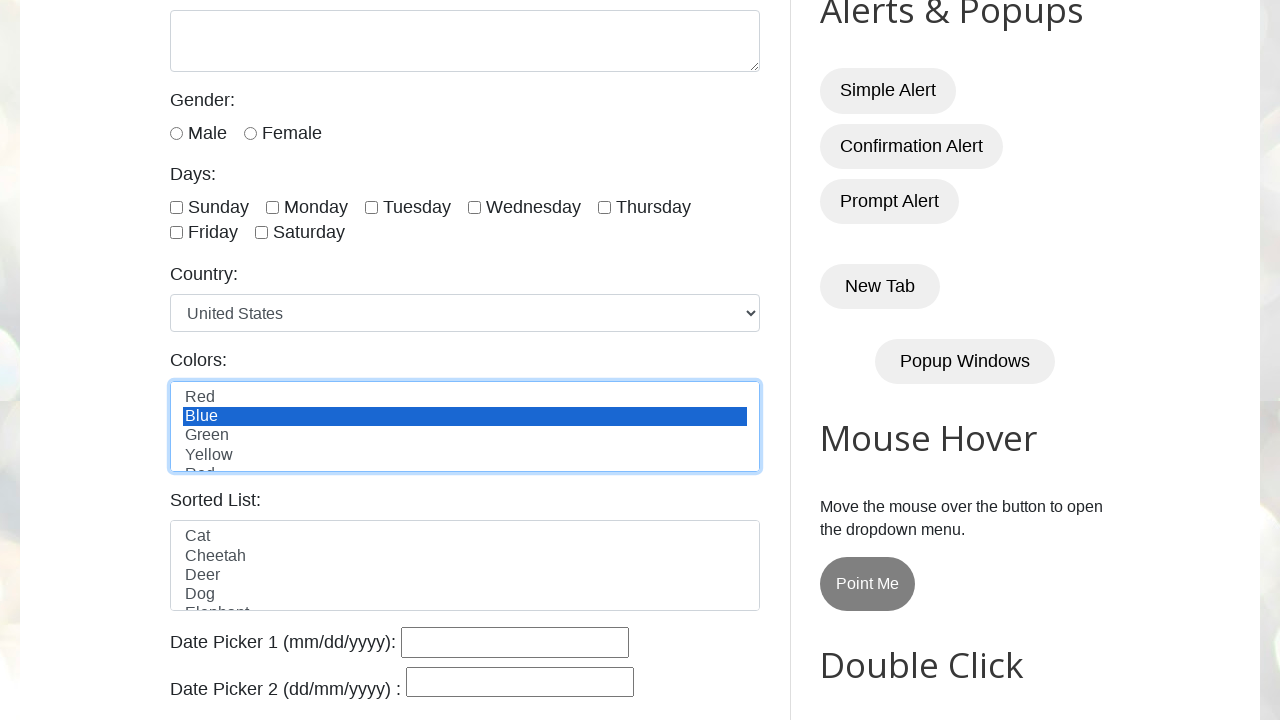

Selected Green option by label from colors dropdown on select#colors
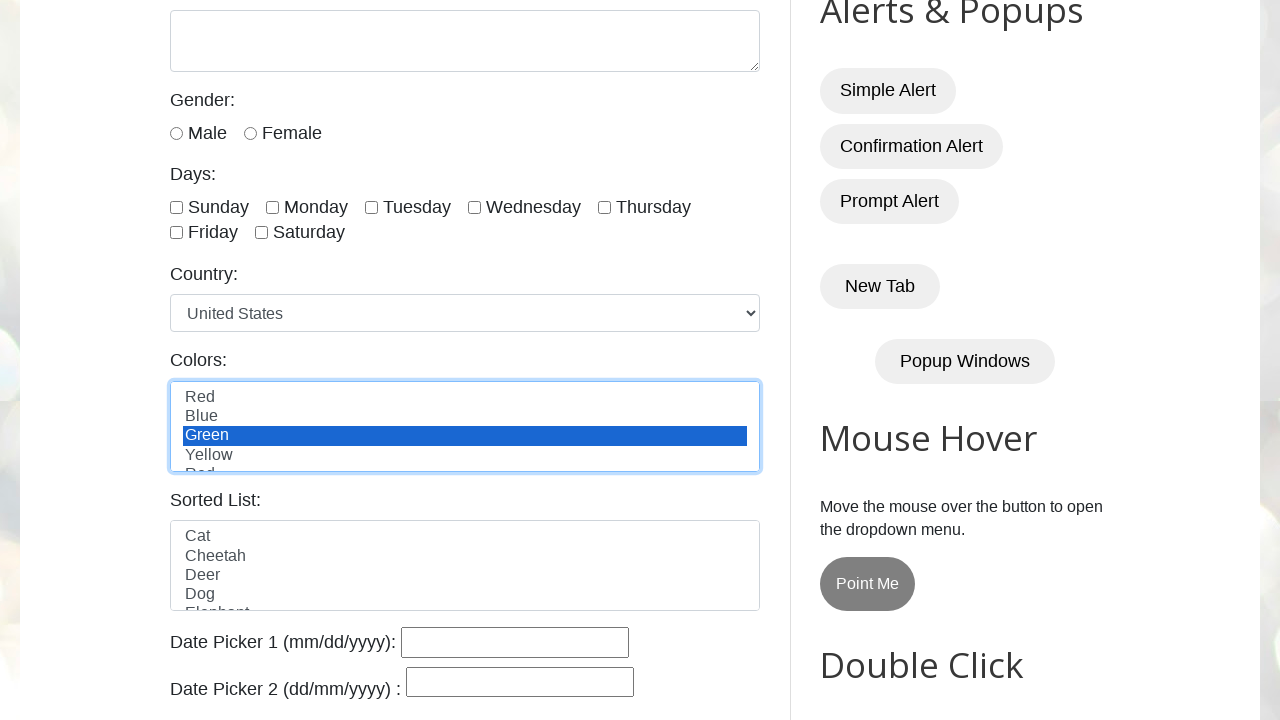

Selected White option by value from colors dropdown on select#colors
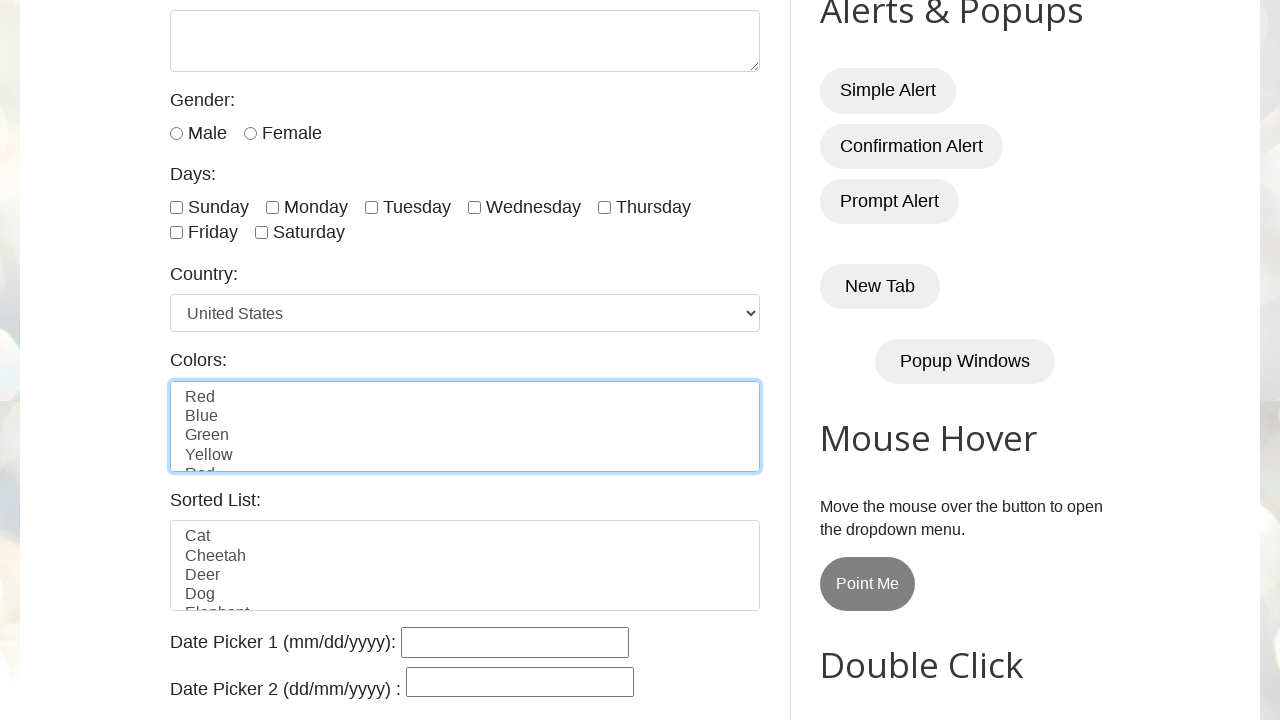

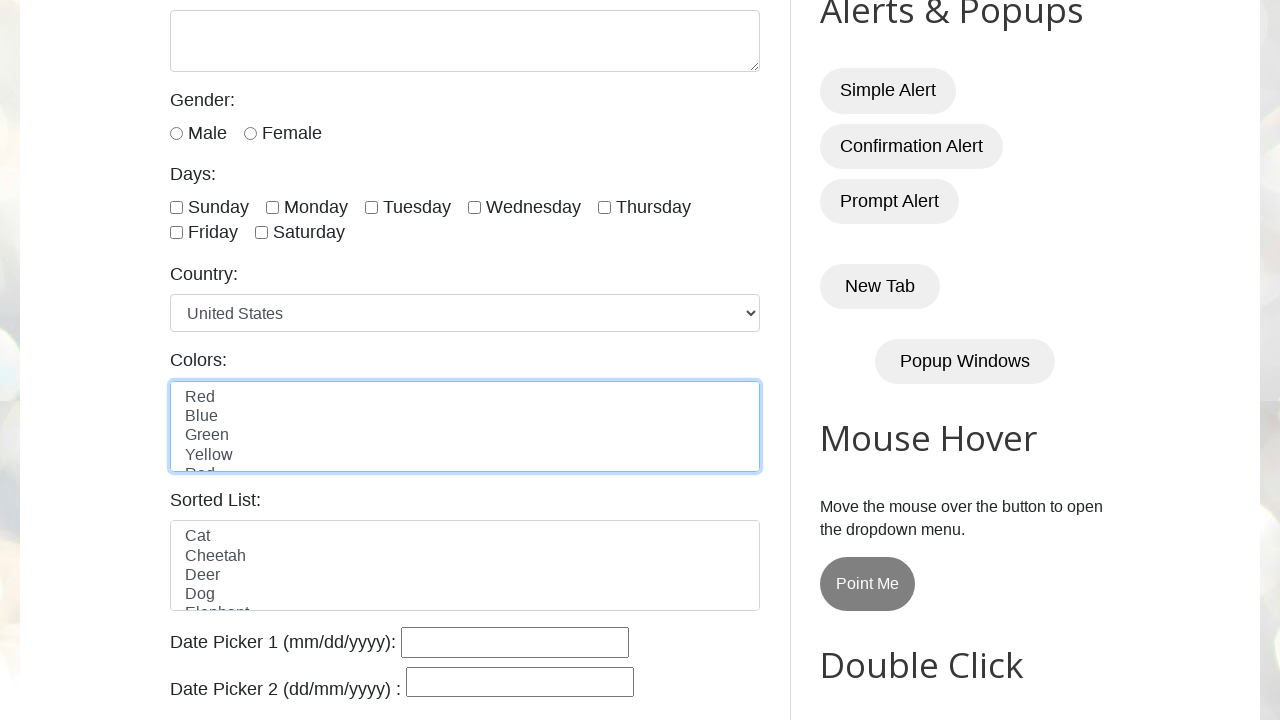